Tests passenger count increment by clicking the passenger info div and incrementing adult count

Starting URL: https://rahulshettyacademy.com/dropdownsPractise/

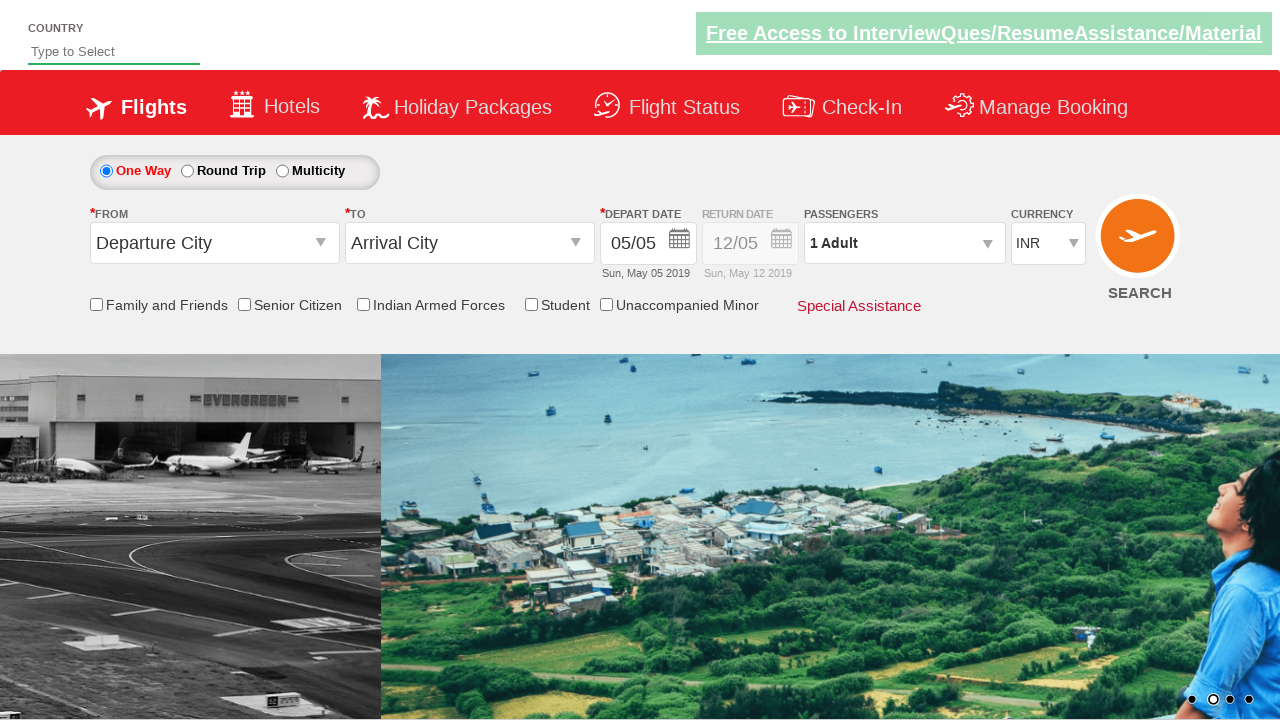

Clicked on passenger info dropdown at (904, 243) on #divpaxinfo
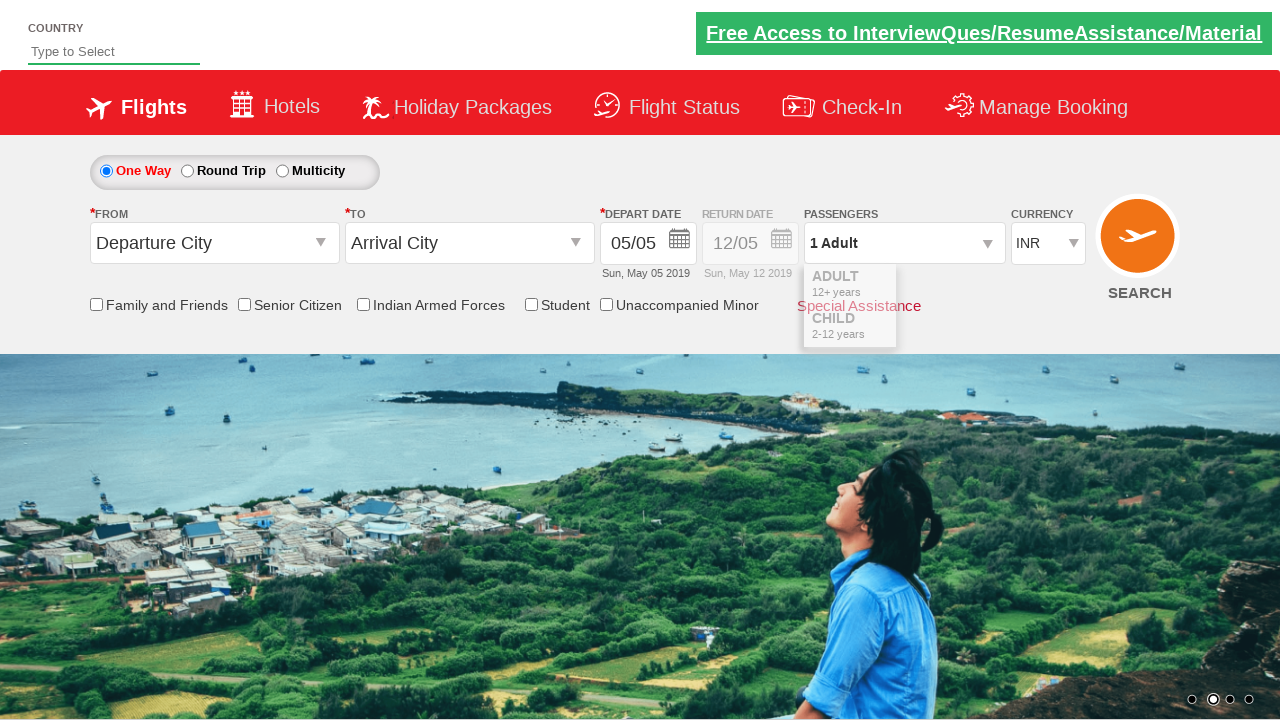

Waited for passenger dropdown to open
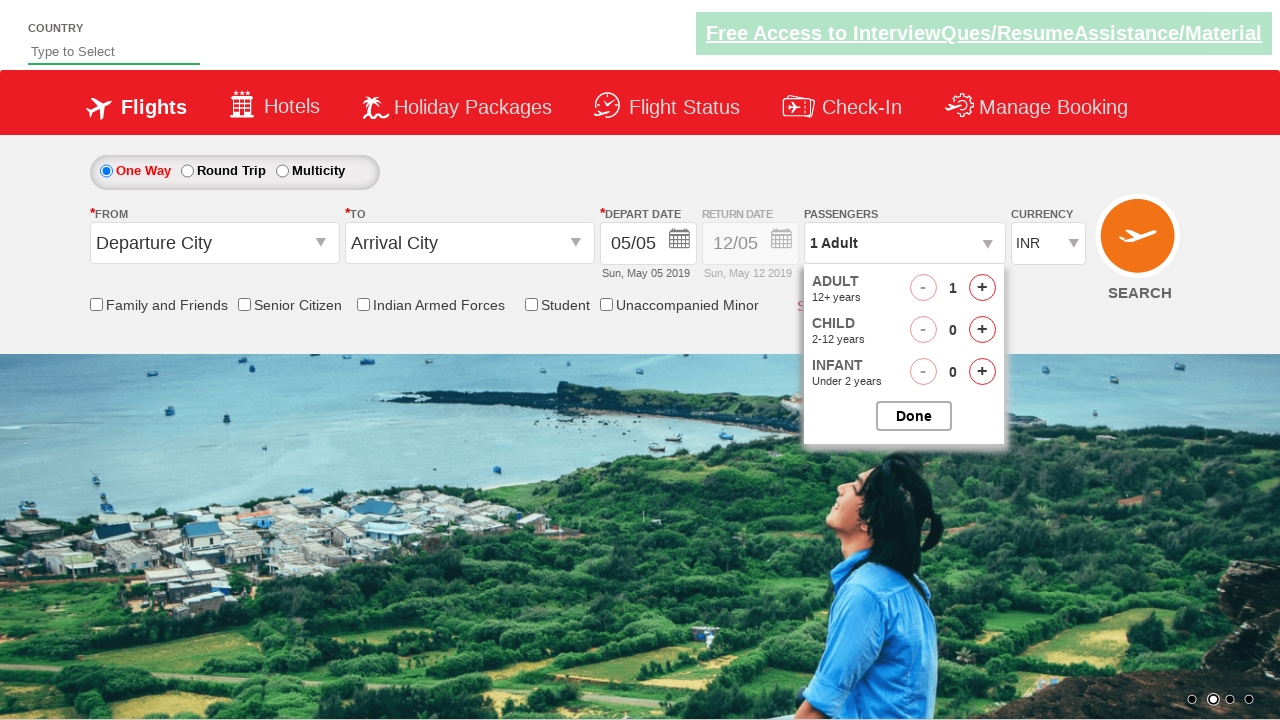

Clicked adult increment button (click 1 of 2) at (982, 288) on #hrefIncAdt
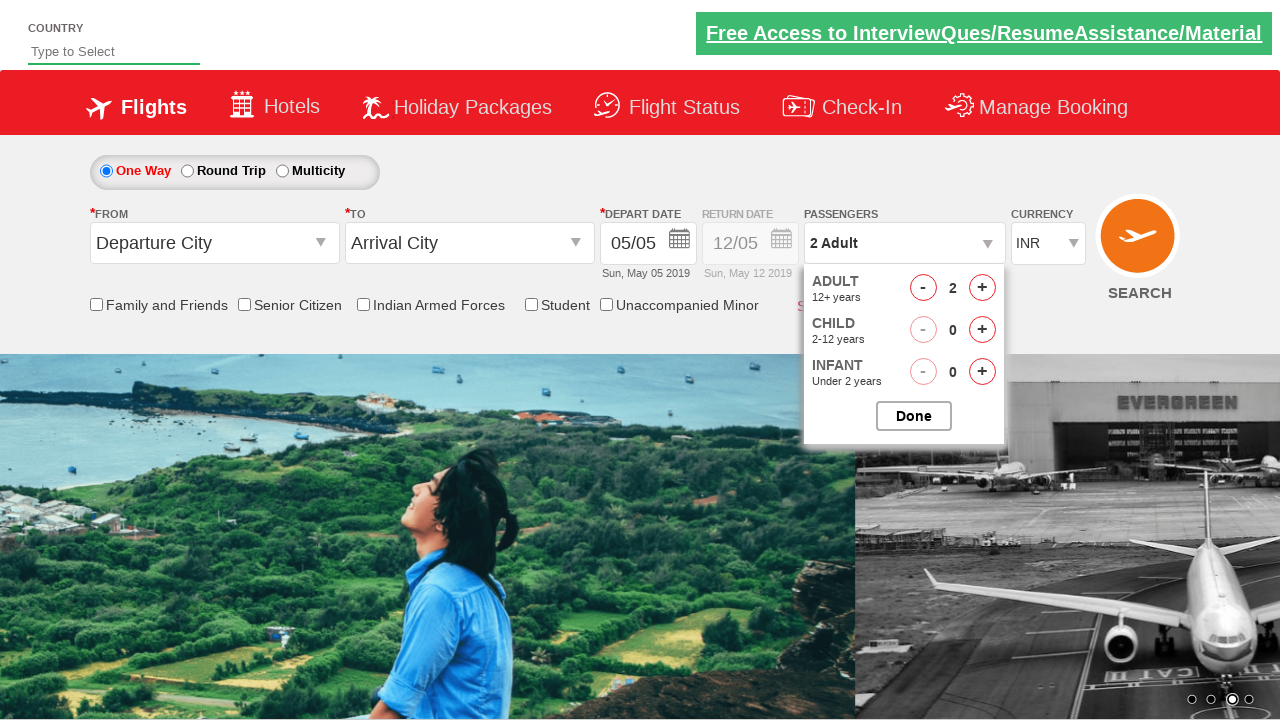

Clicked adult increment button (click 2 of 2) at (982, 288) on #hrefIncAdt
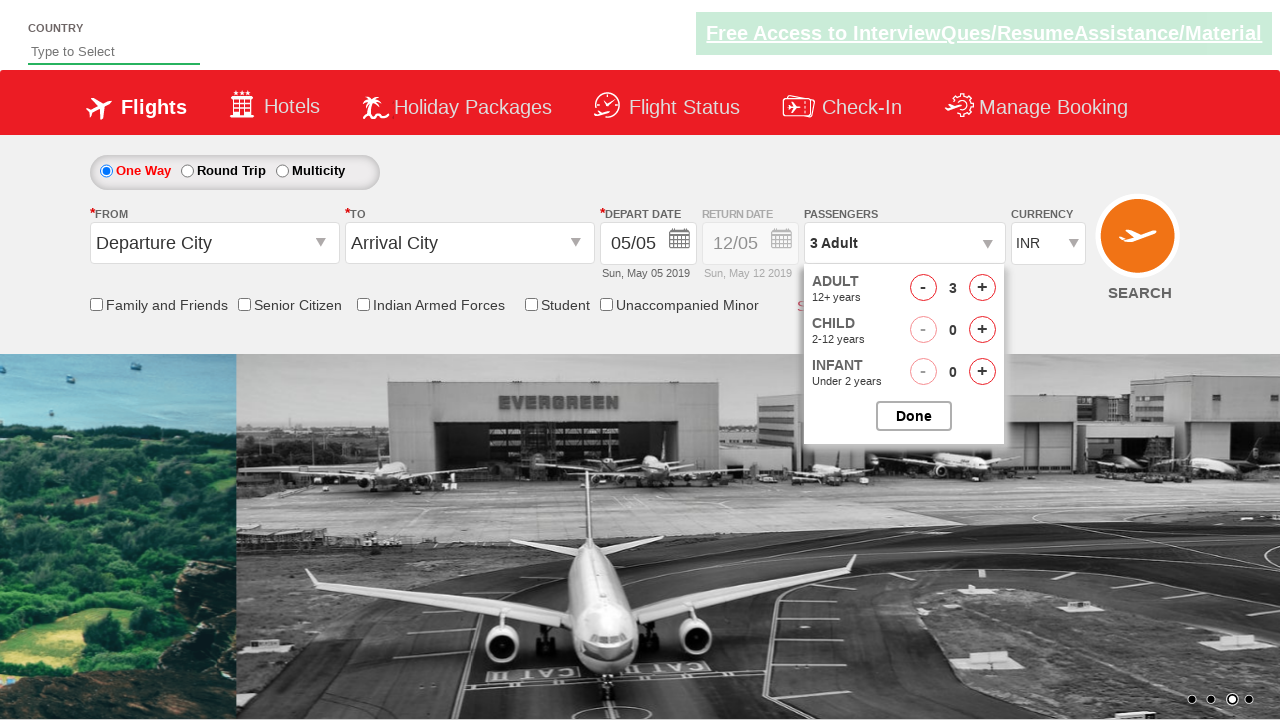

Clicked to close passenger options at (914, 416) on #btnclosepaxoption
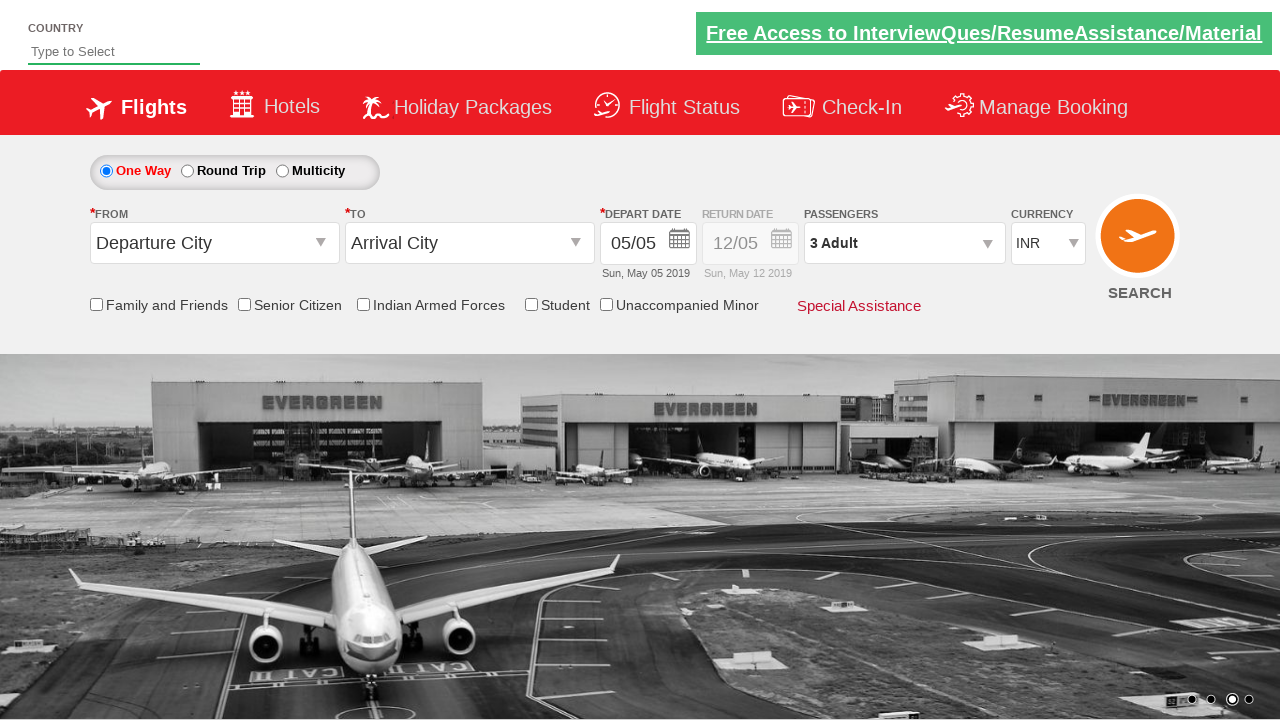

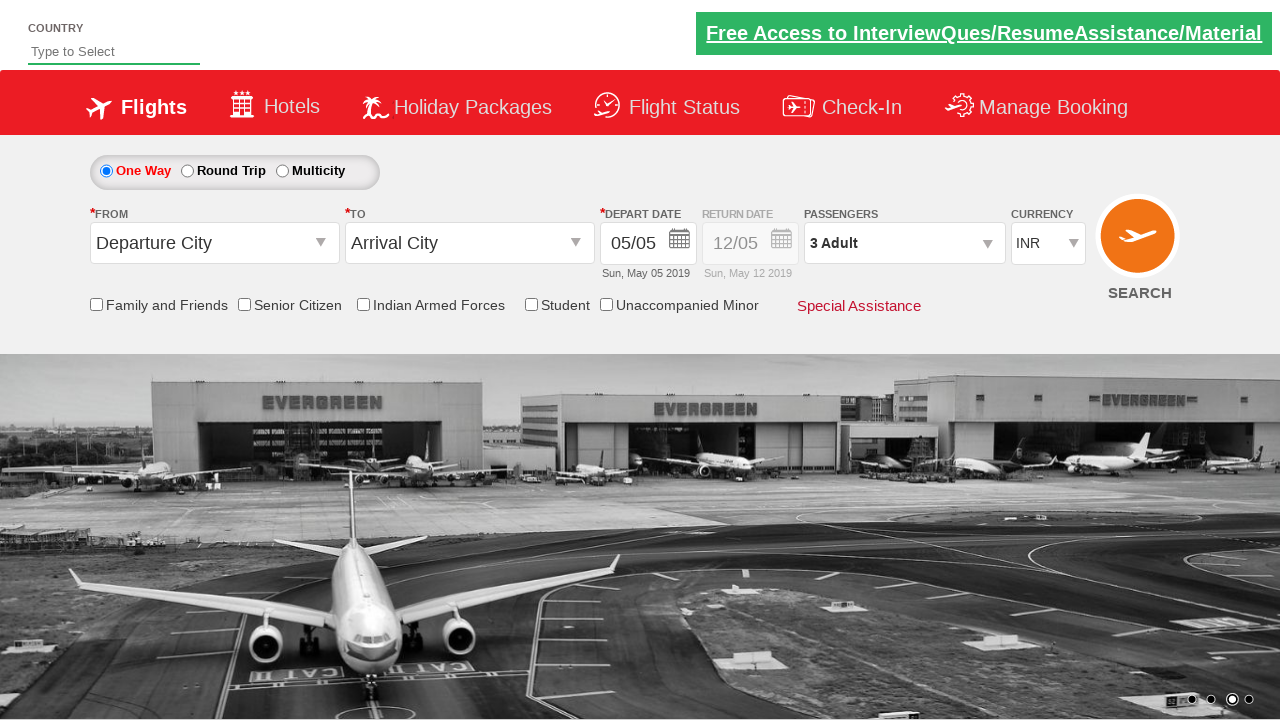